Tests basic text input functionality by filling a text field with a value and then clearing it

Starting URL: https://bonigarcia.dev/selenium-webdriver-java/web-form.html

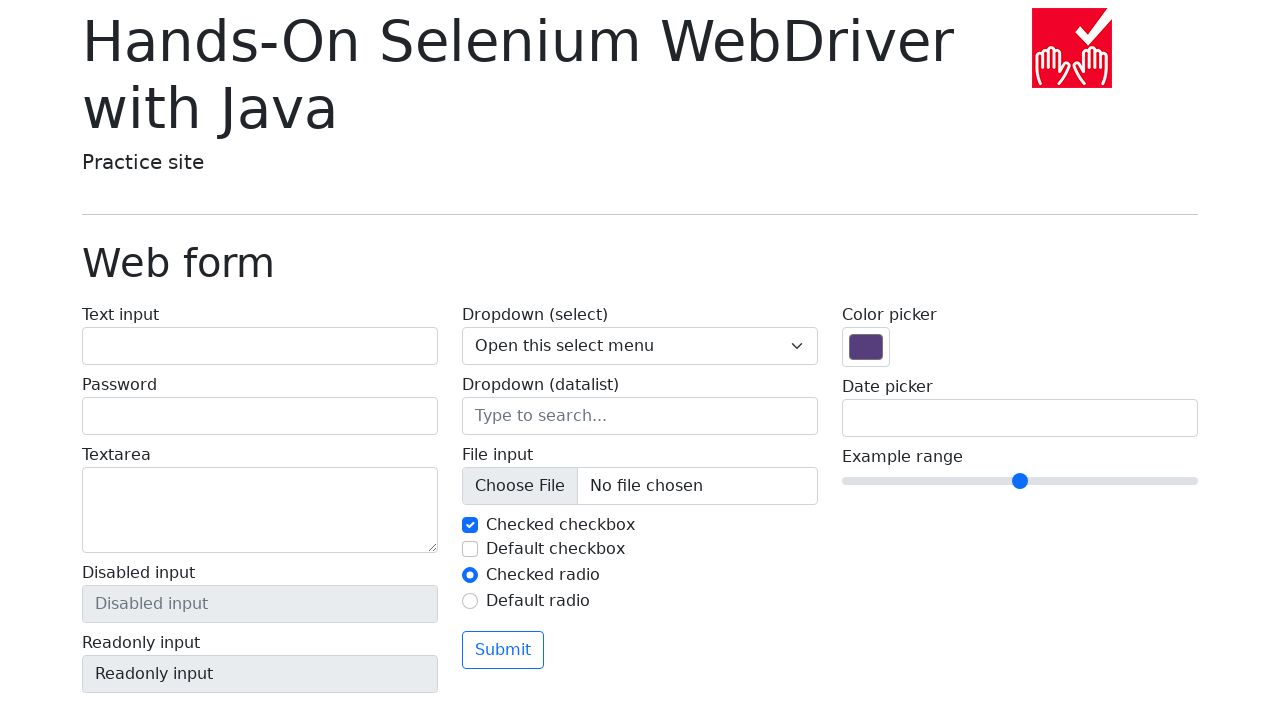

Filled text input field with 'Hello World' on input[name='my-text']
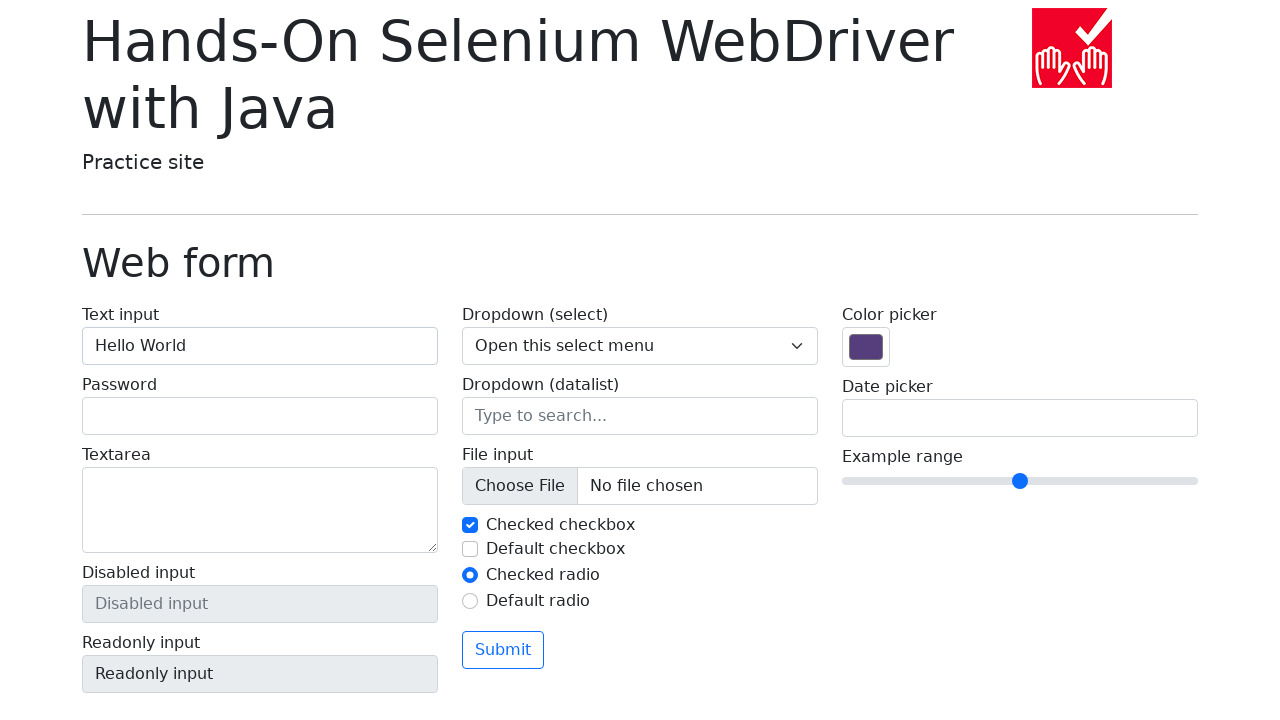

Cleared text input field on input[name='my-text']
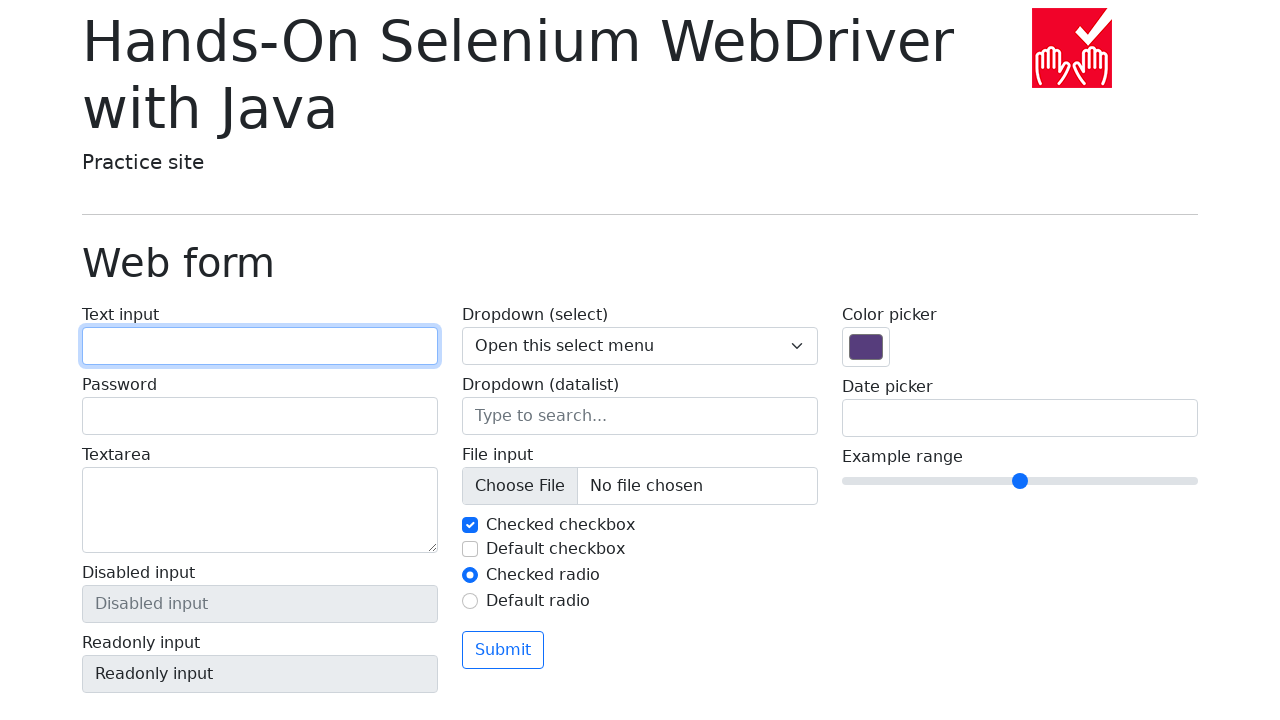

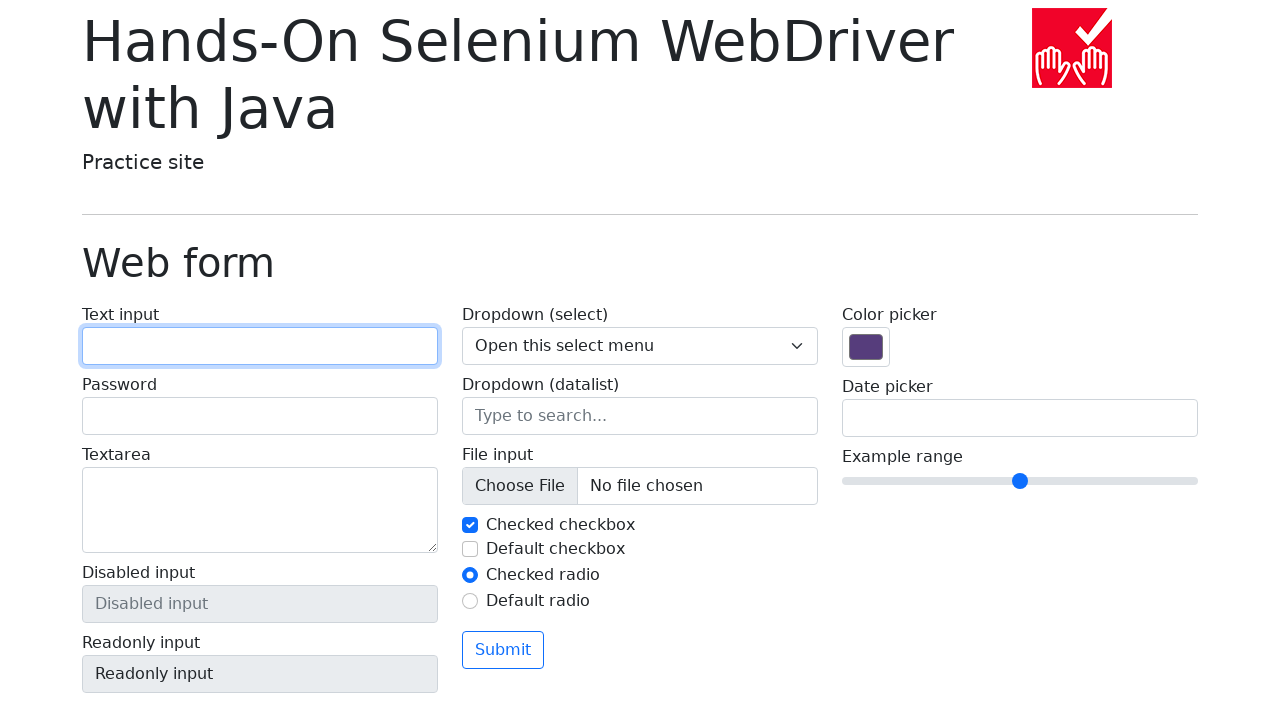